Tests checkbox functionality by clicking on a checkbox element on the practice page.

Starting URL: https://rahulshettyacademy.com/AutomationPractice/#

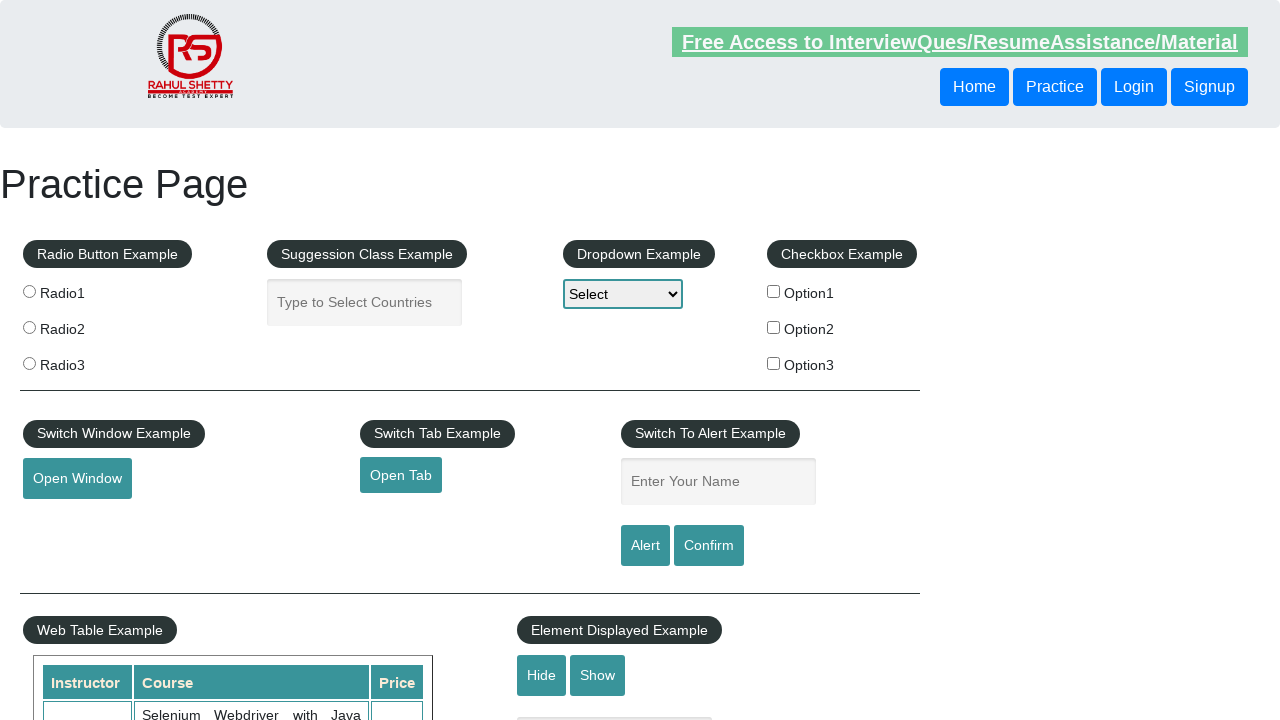

Waited for checkbox 'checkBoxOption1' to be visible
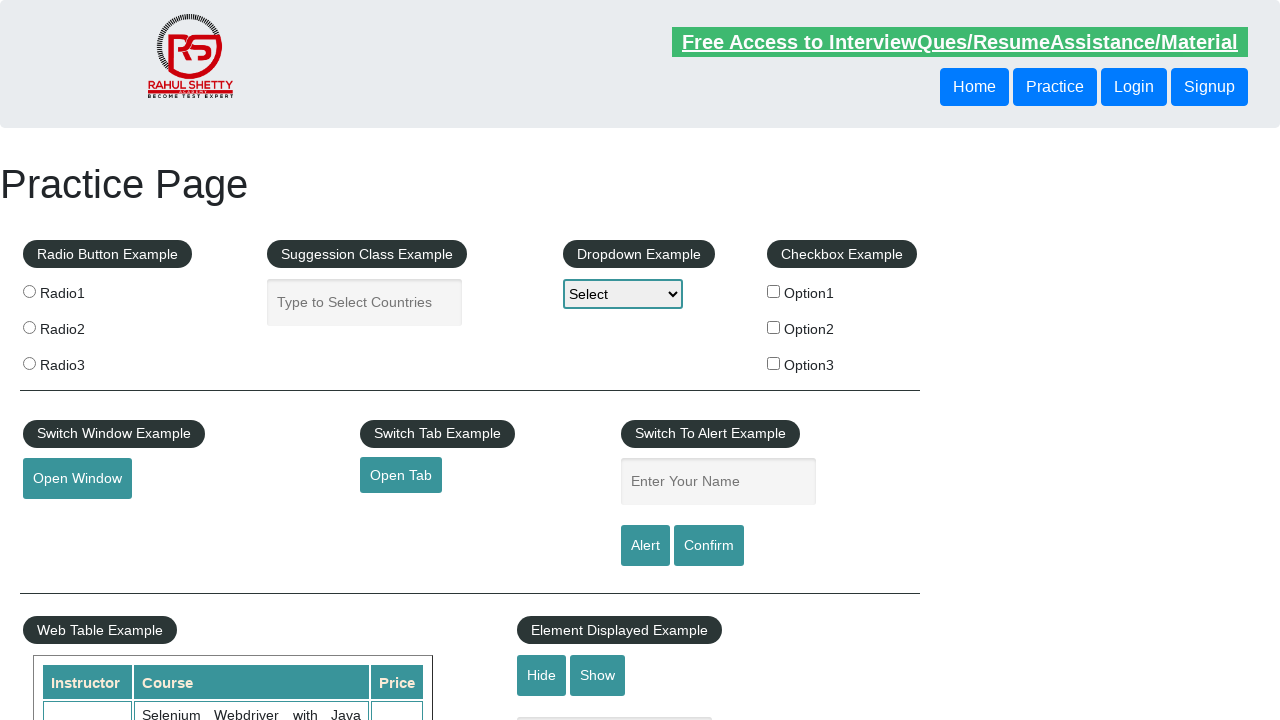

Clicked on checkbox 'checkBoxOption1' at (774, 291) on input[name='checkBoxOption1']
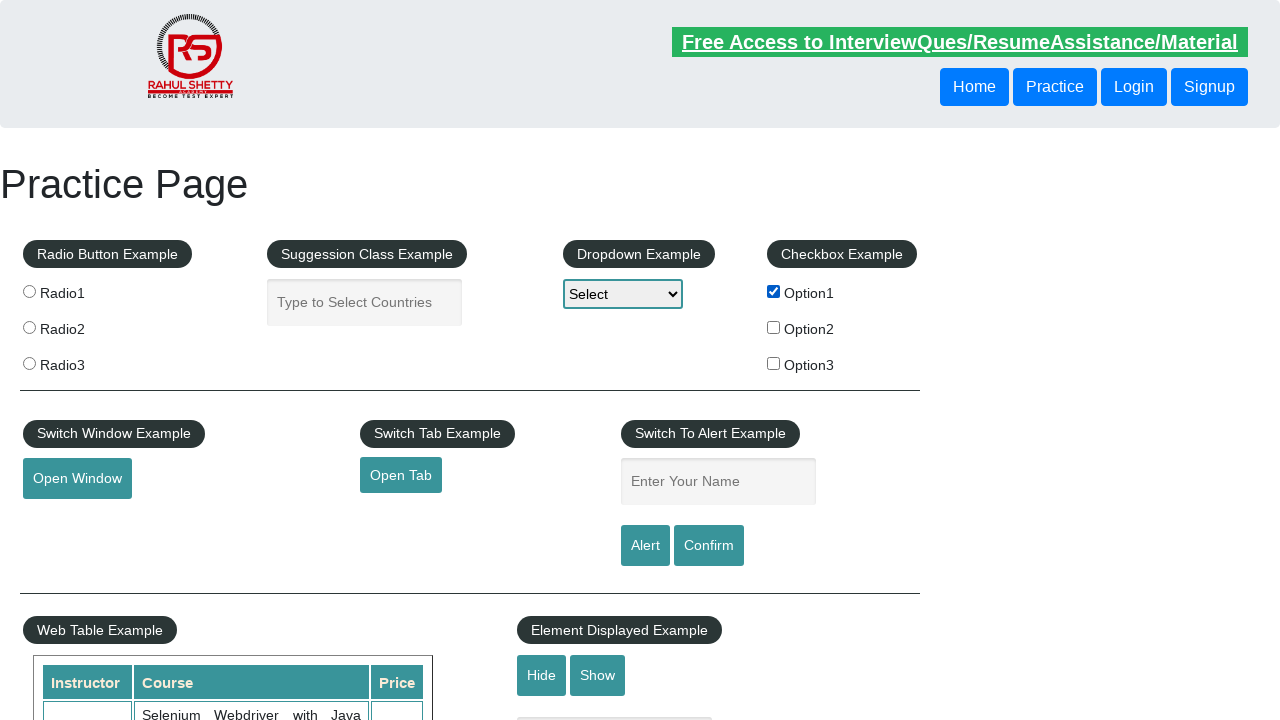

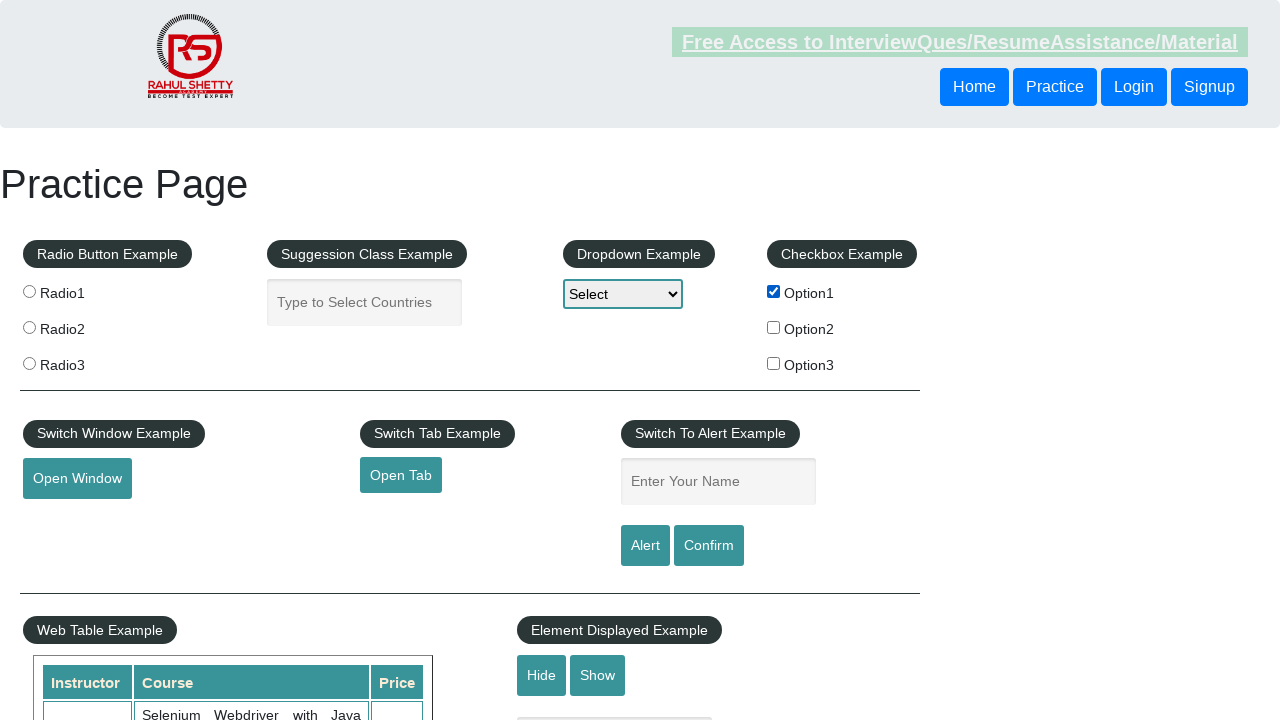